Tests opening a new browser tab, navigating to a different URL in the new tab, and verifying URL, title, and number of tabs

Starting URL: https://the-internet.herokuapp.com/windows

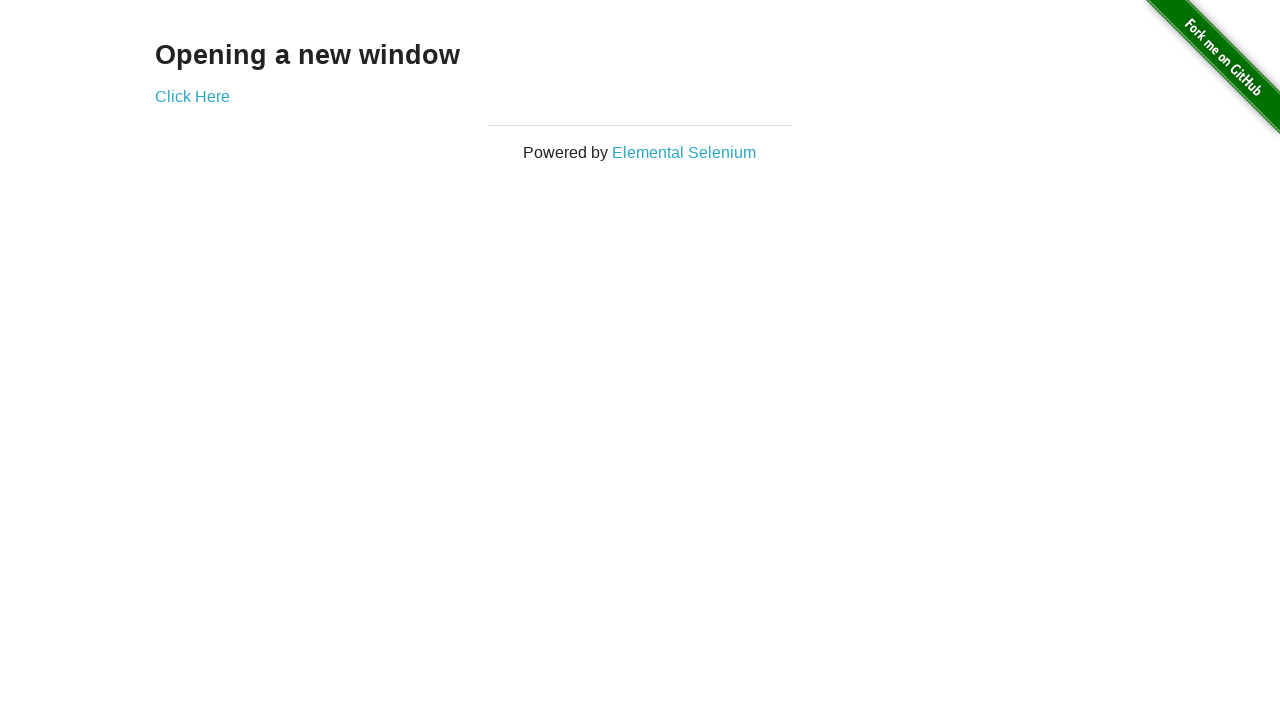

Verified initial URL contains /windows
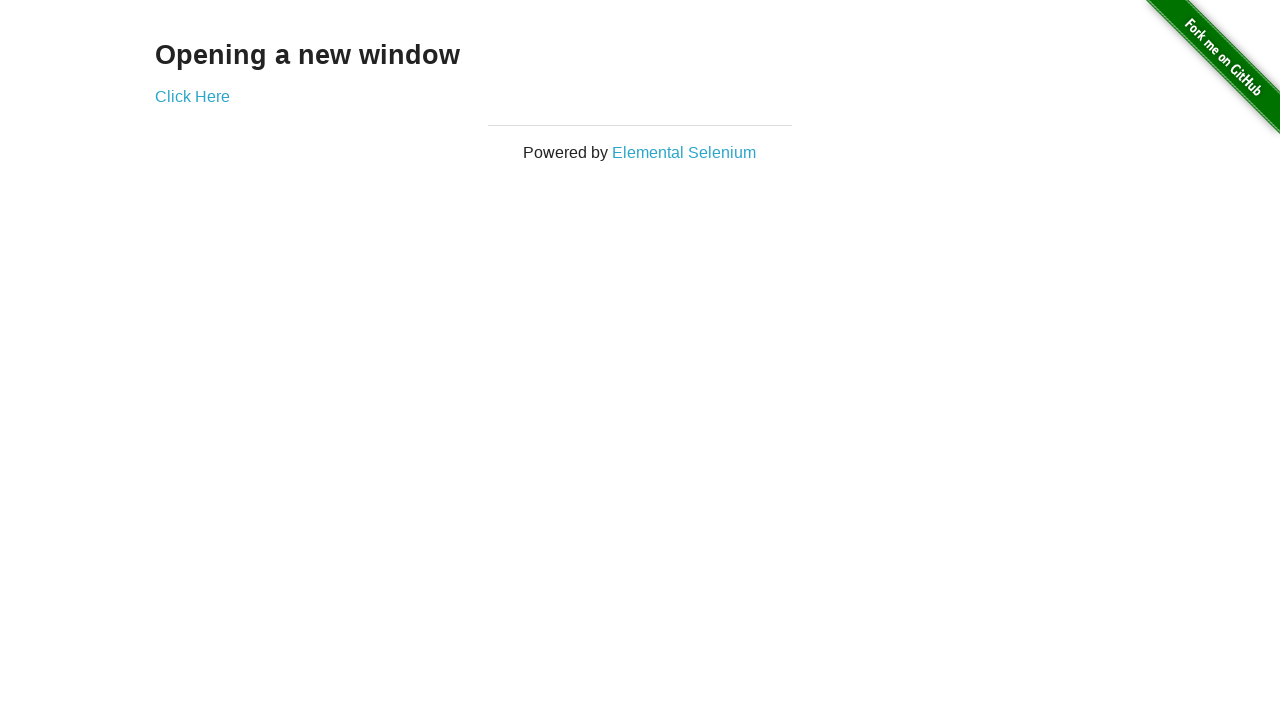

Verified initial page title is 'The Internet'
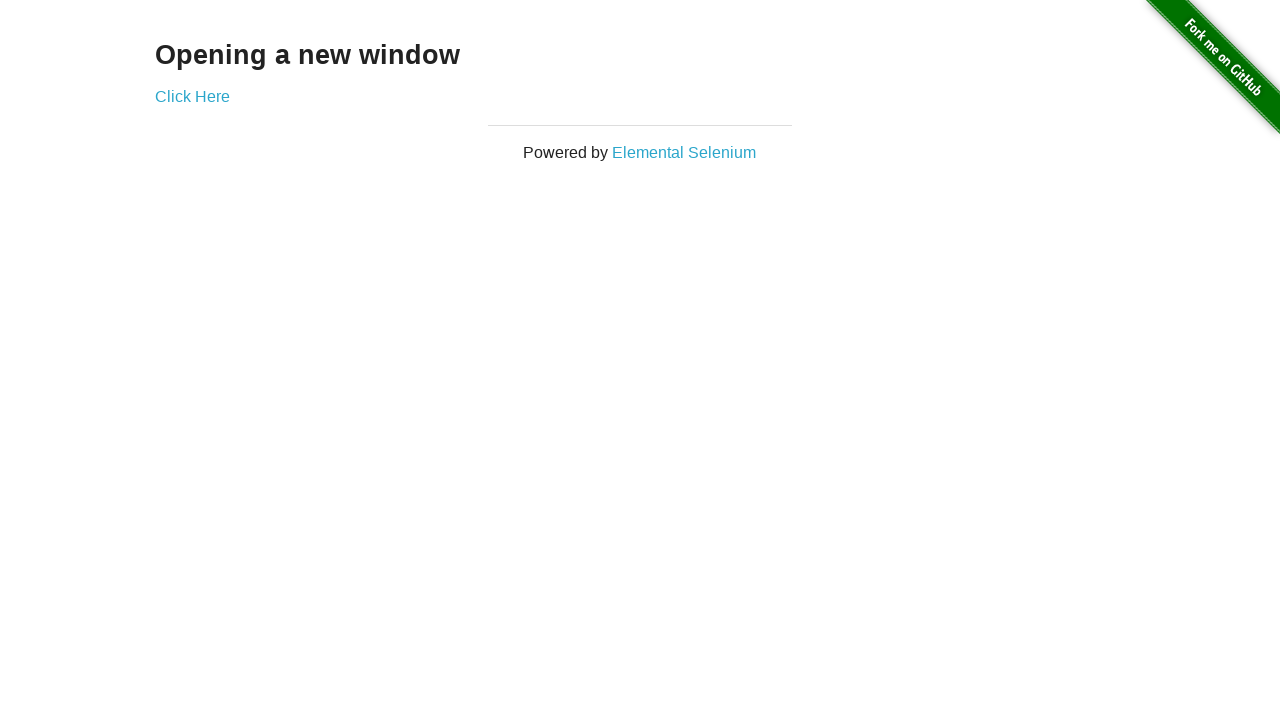

Opened a new browser tab
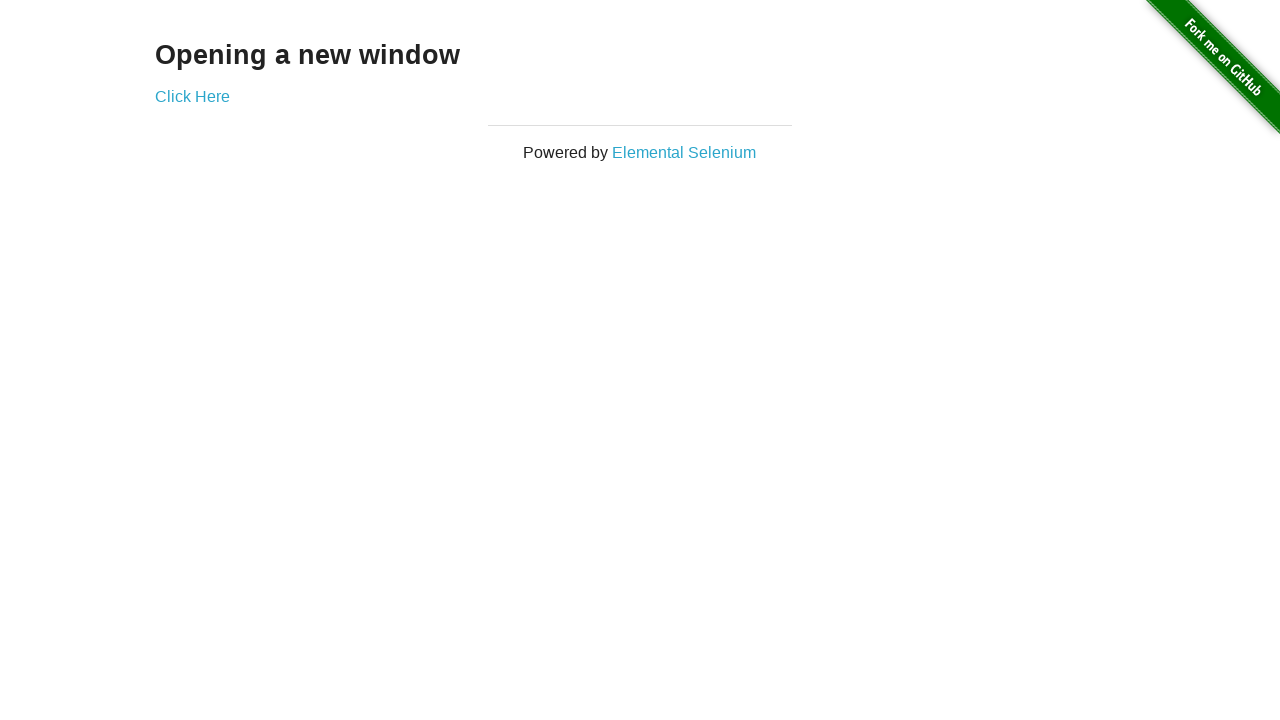

Navigated new tab to typos page
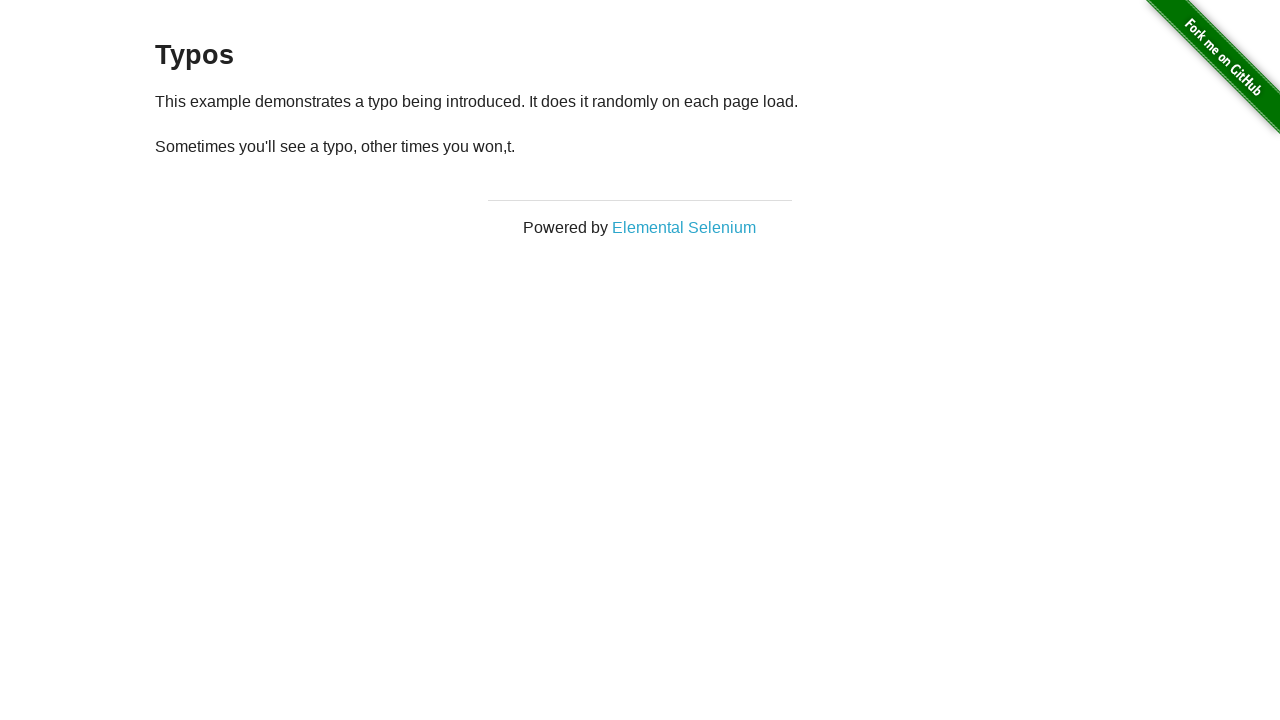

Verified 2 tabs are open in the browser context
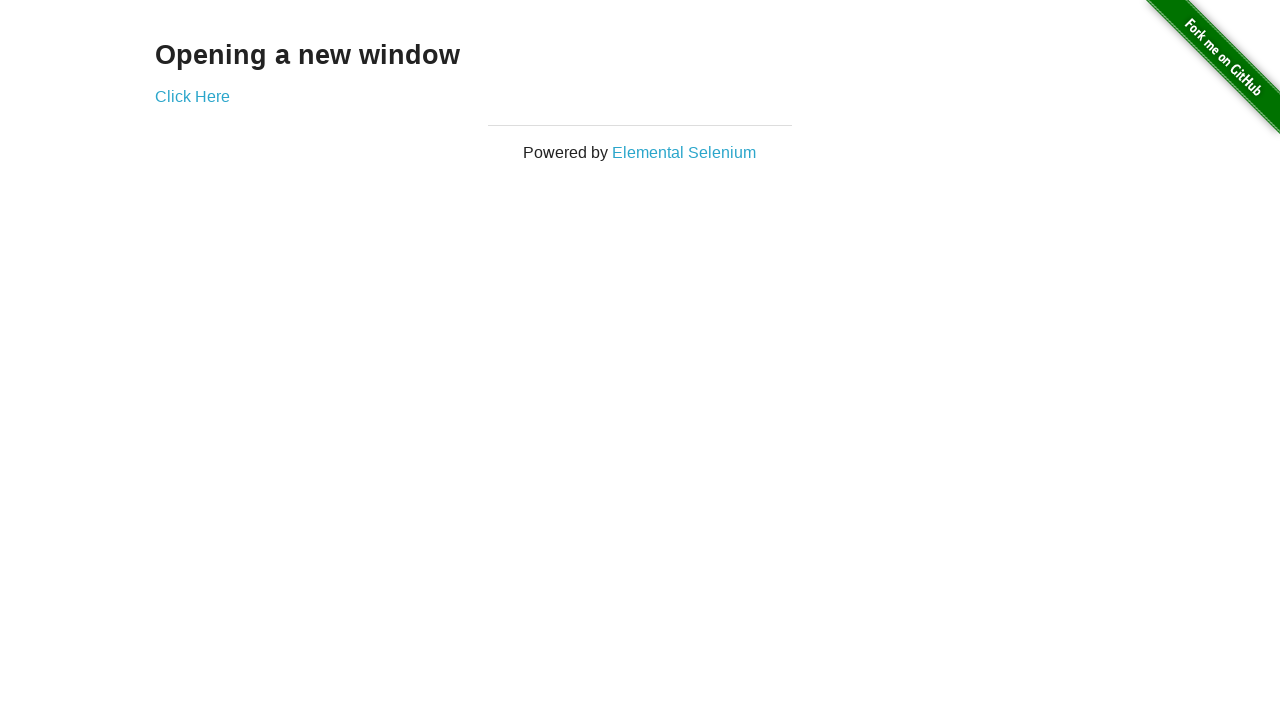

Verified new tab URL contains /typos
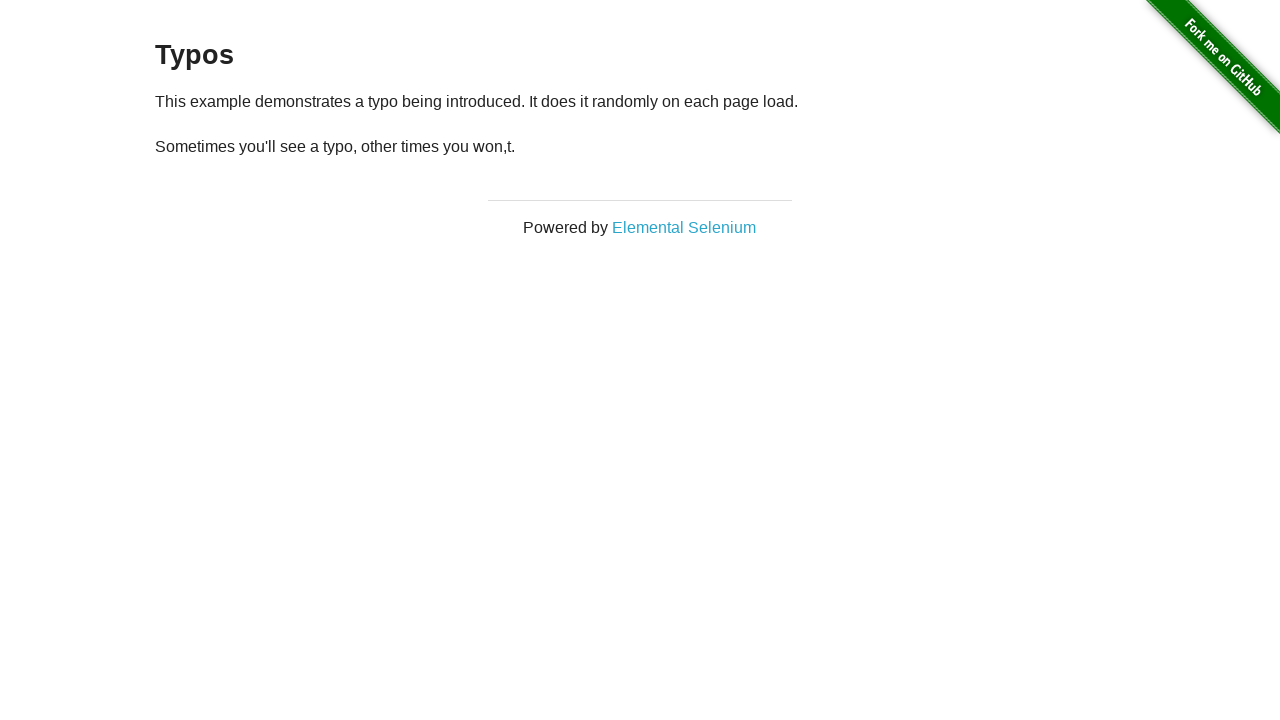

Verified new tab title is 'The Internet'
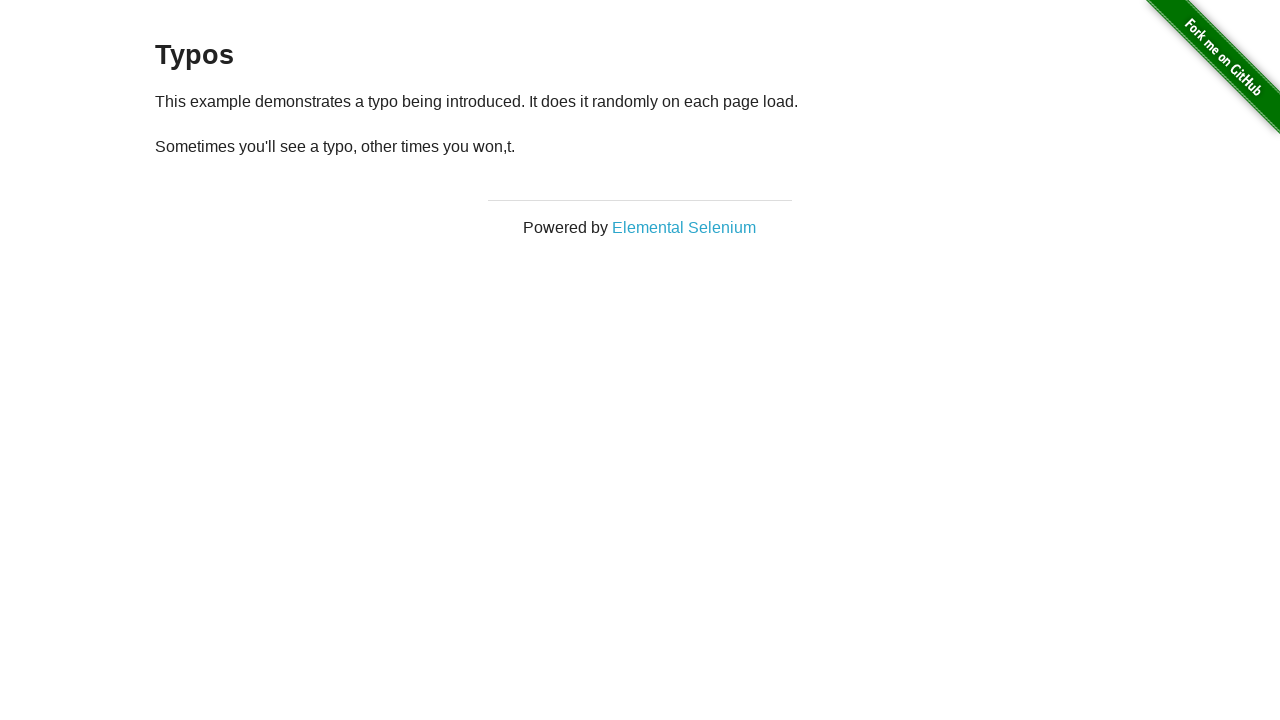

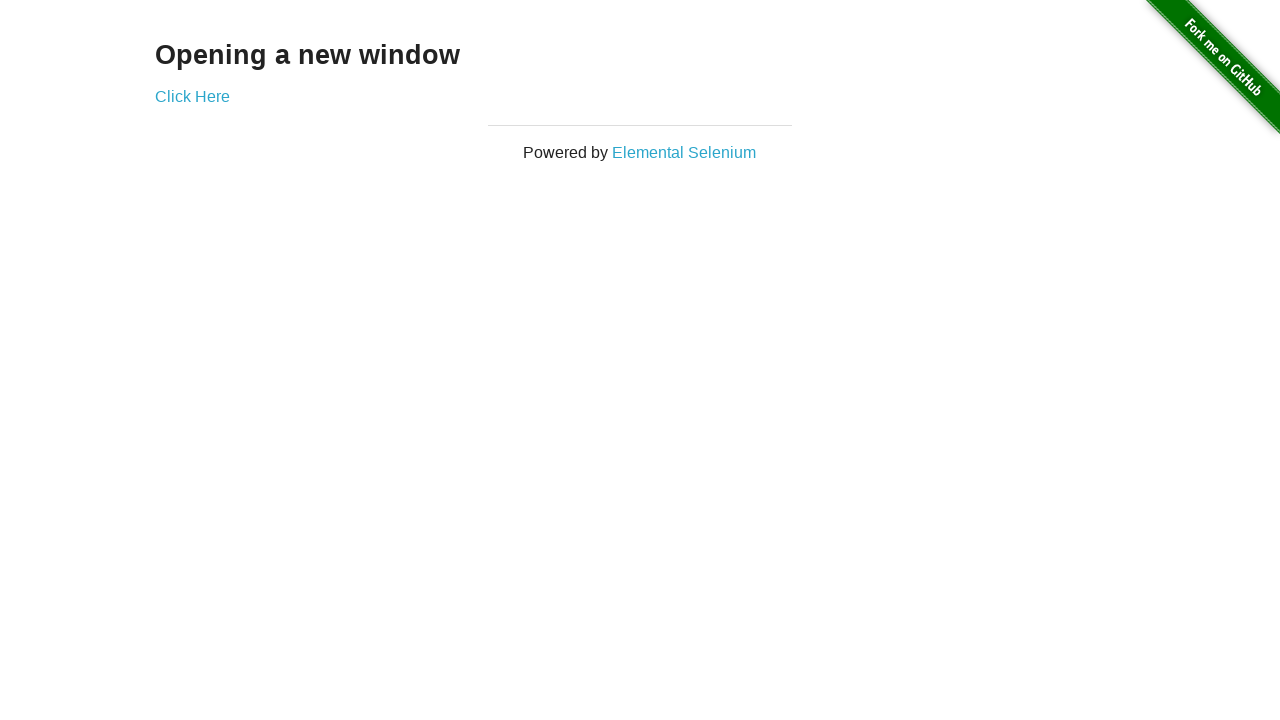